Tests registration form by filling in personal information fields (name, email, phone, address) and submitting the form

Starting URL: http://suninjuly.github.io/registration1.html

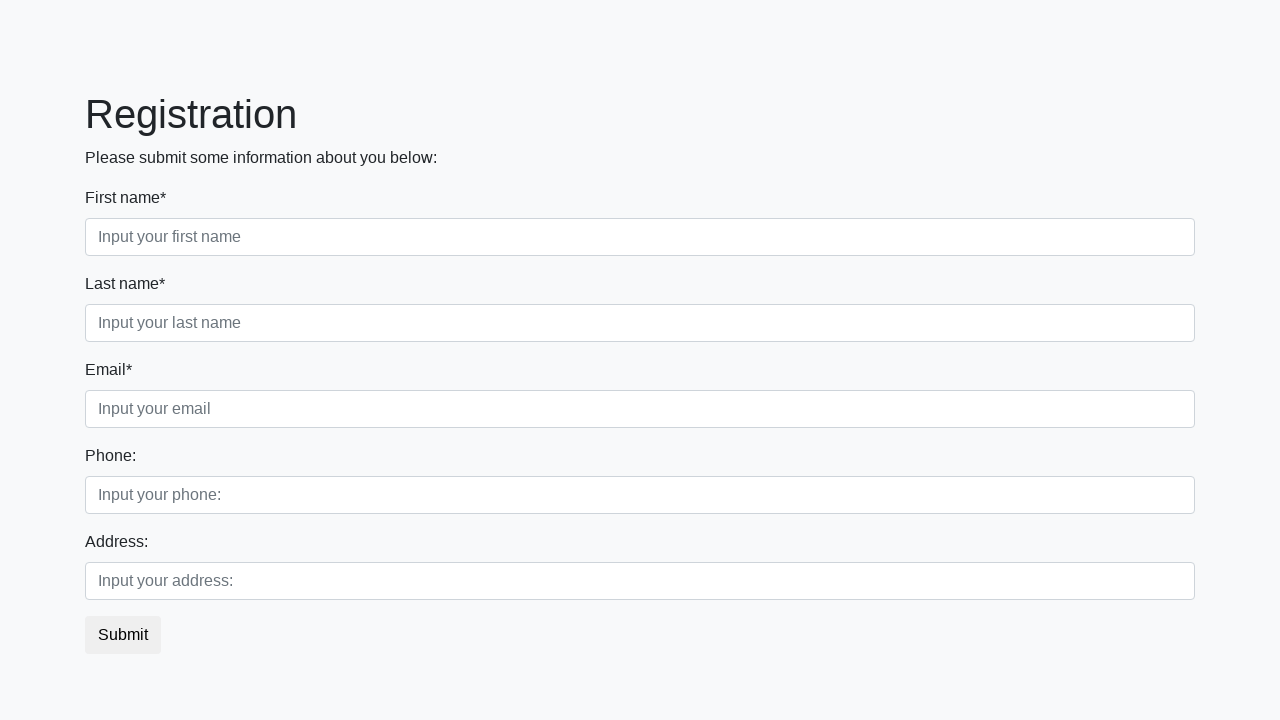

Filled first name field with 'Ivan' on .first_block .first
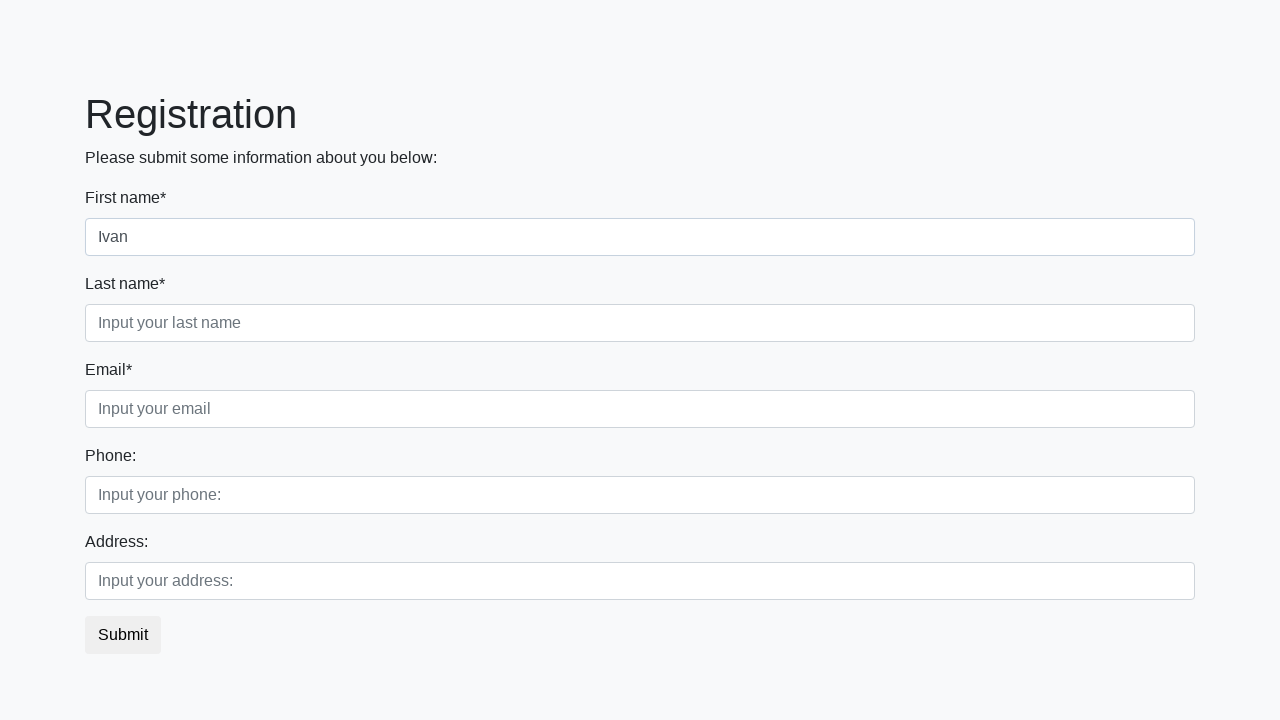

Filled last name field with 'Petrov' on .first_block .second
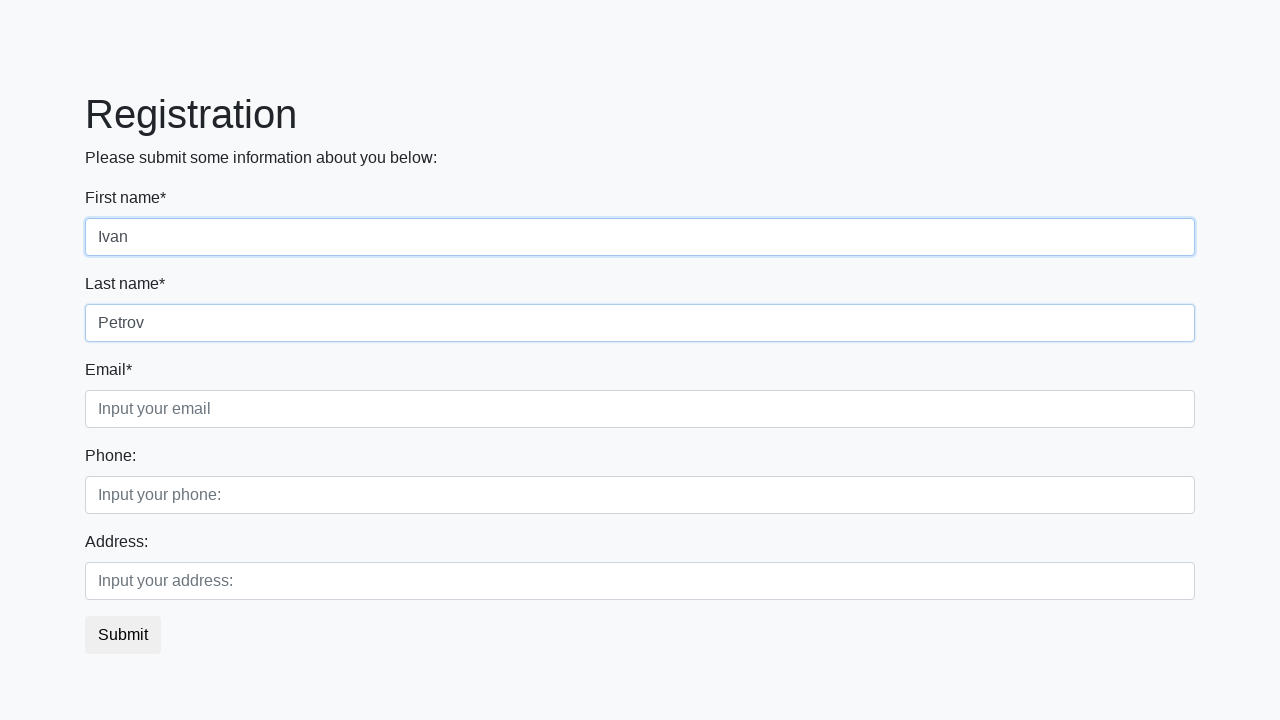

Filled email field with 'iv_petr@mail.ru' on .first_block .third
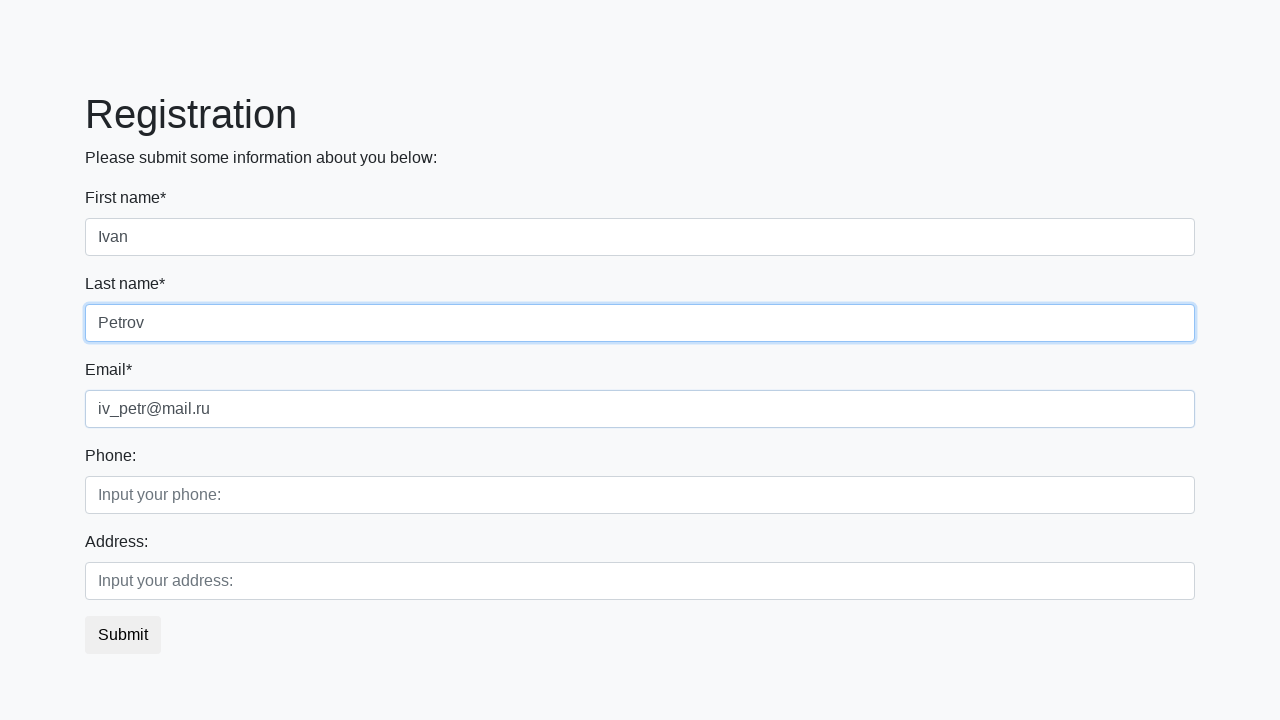

Filled phone number field with '911' on .second_block .first
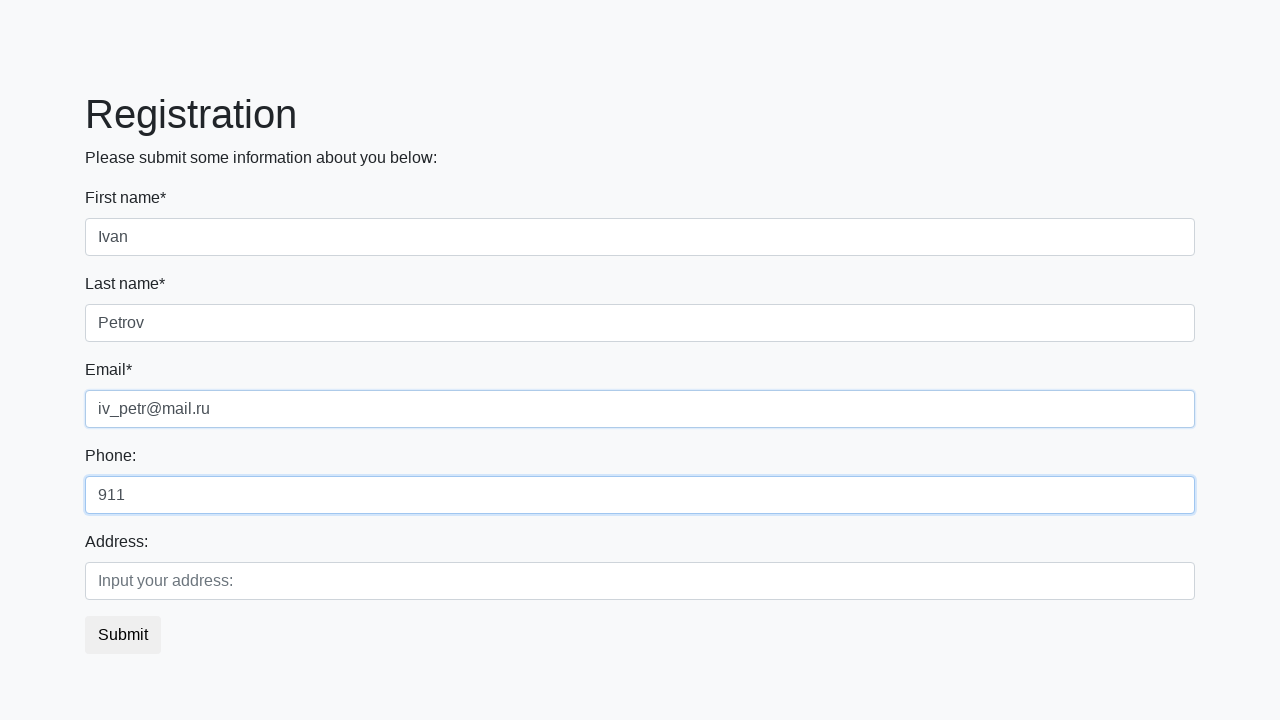

Filled address field with 'Las Vegas' on .second_block .second
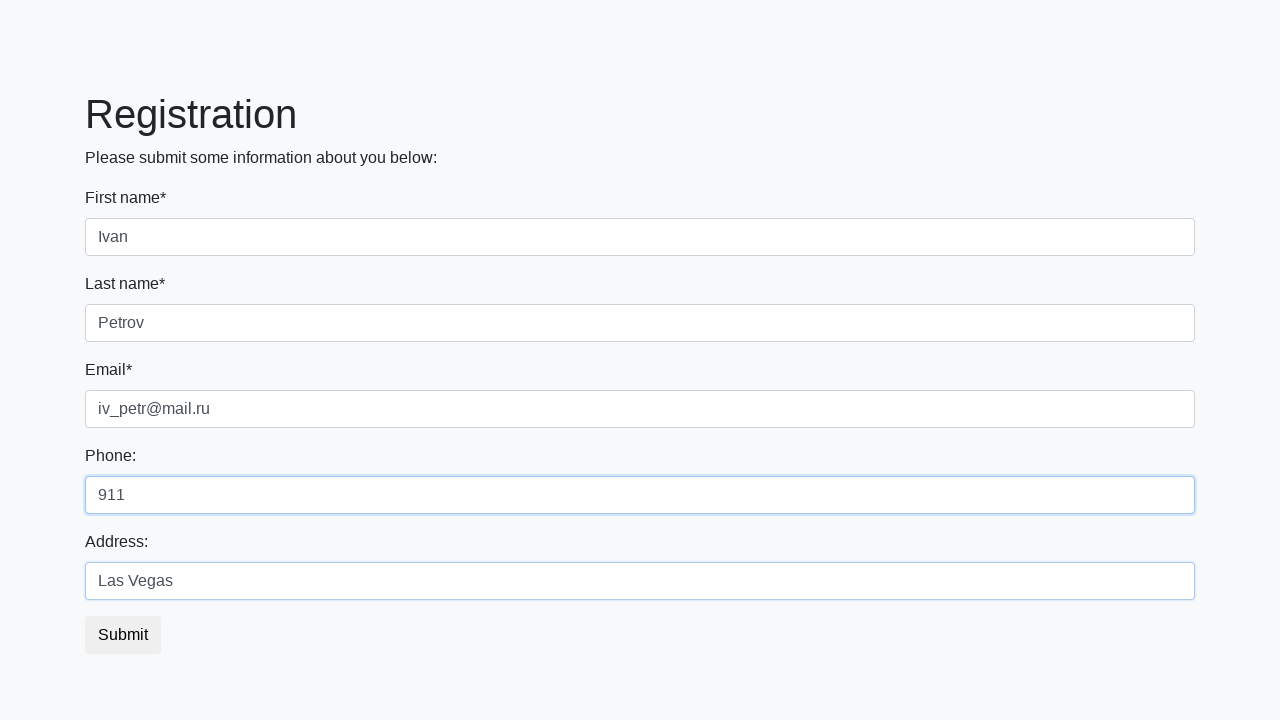

Clicked submit button to register at (123, 635) on button.btn
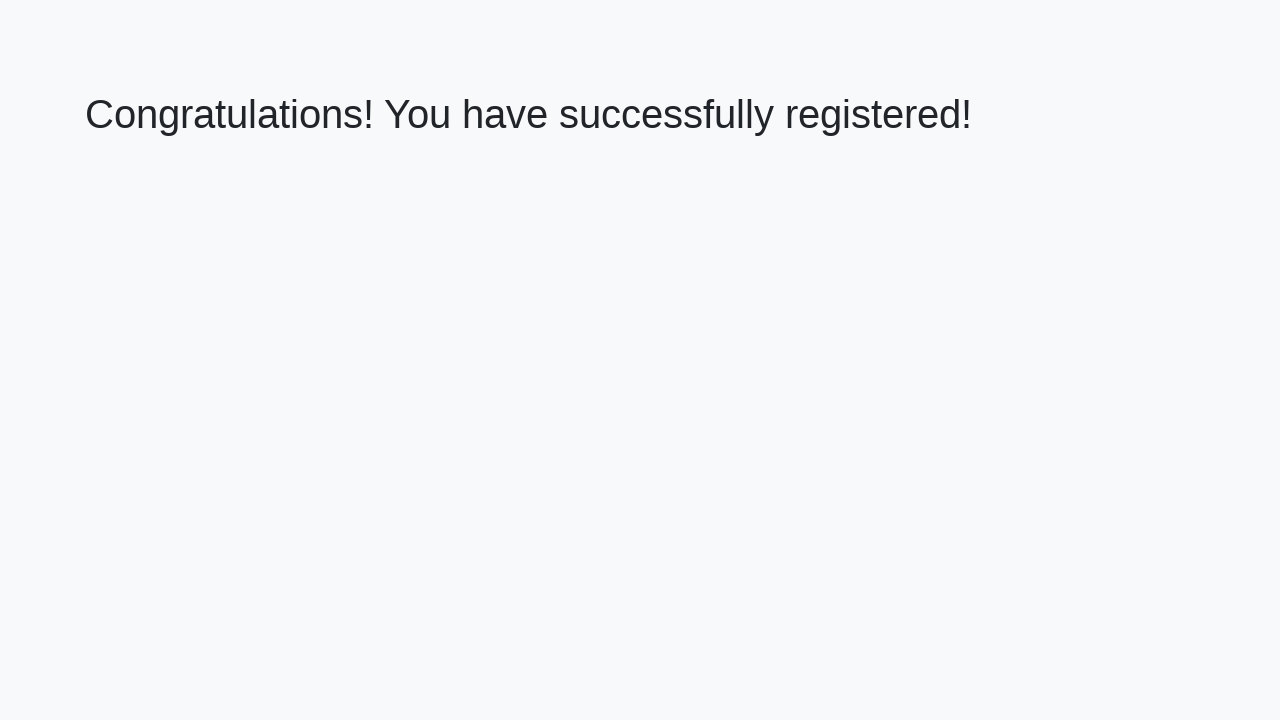

Success message appeared on page
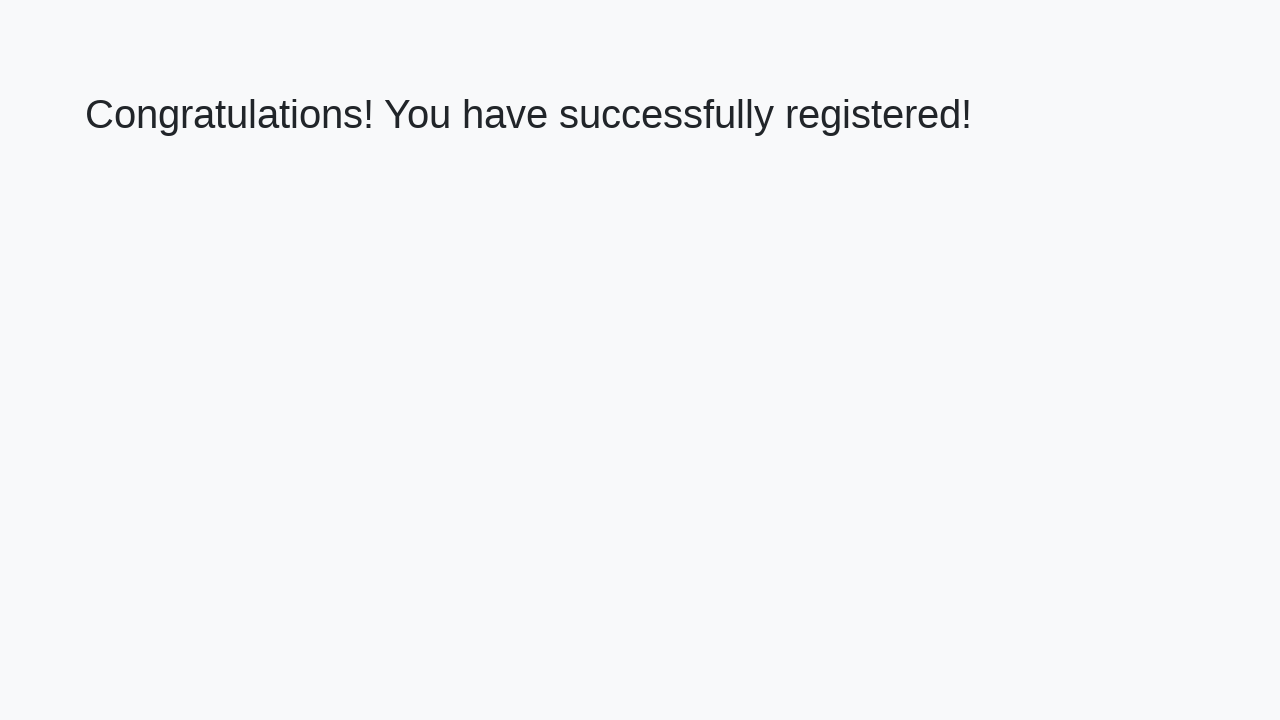

Retrieved welcome text from h1 element
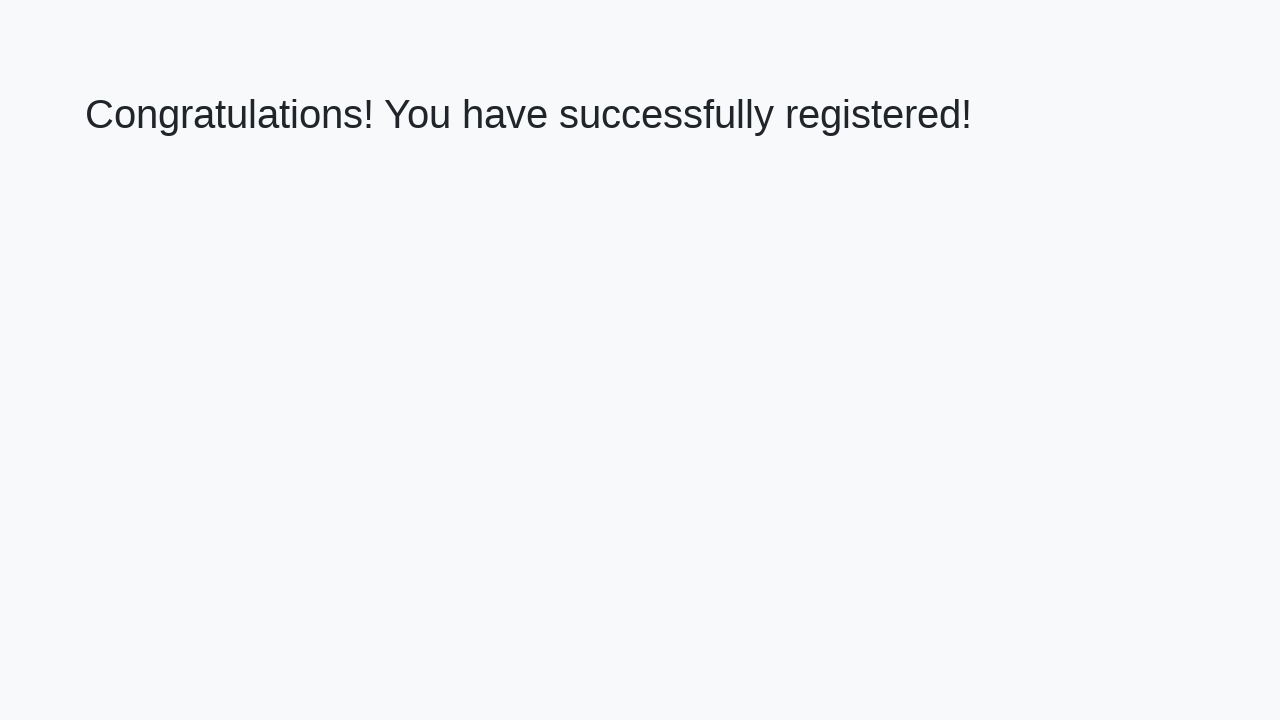

Verified registration success message: 'Congratulations! You have successfully registered!'
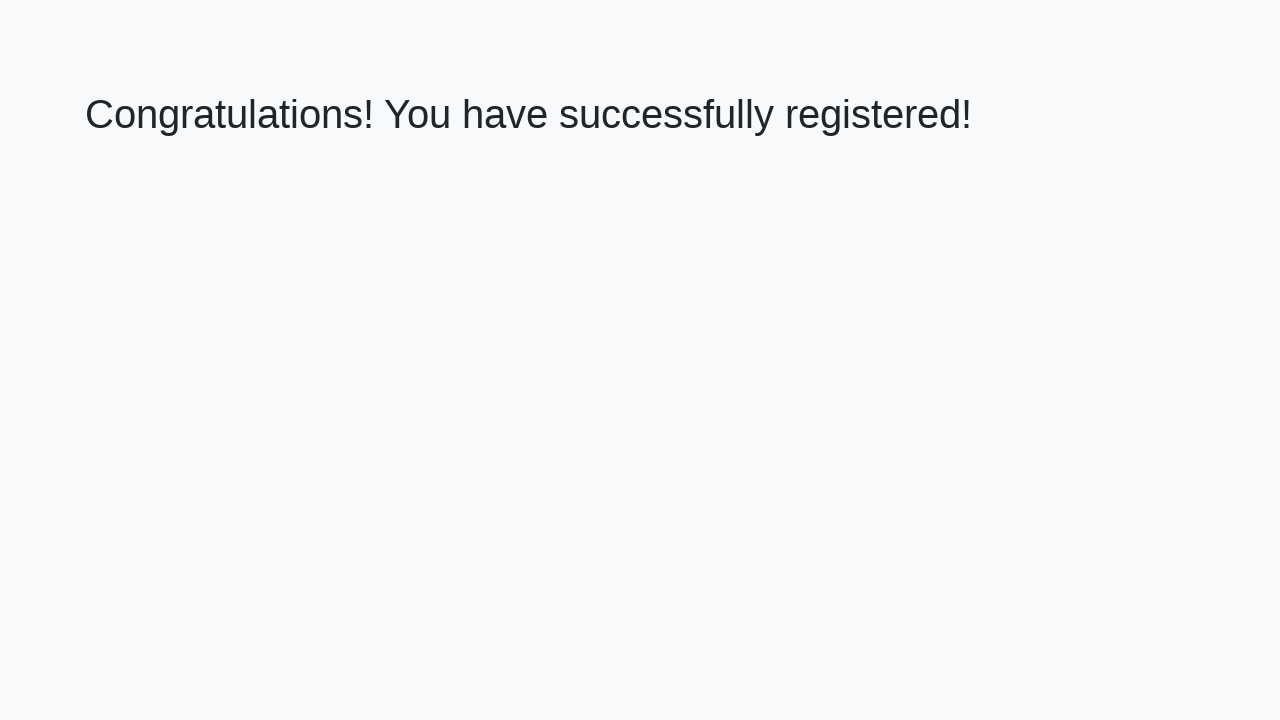

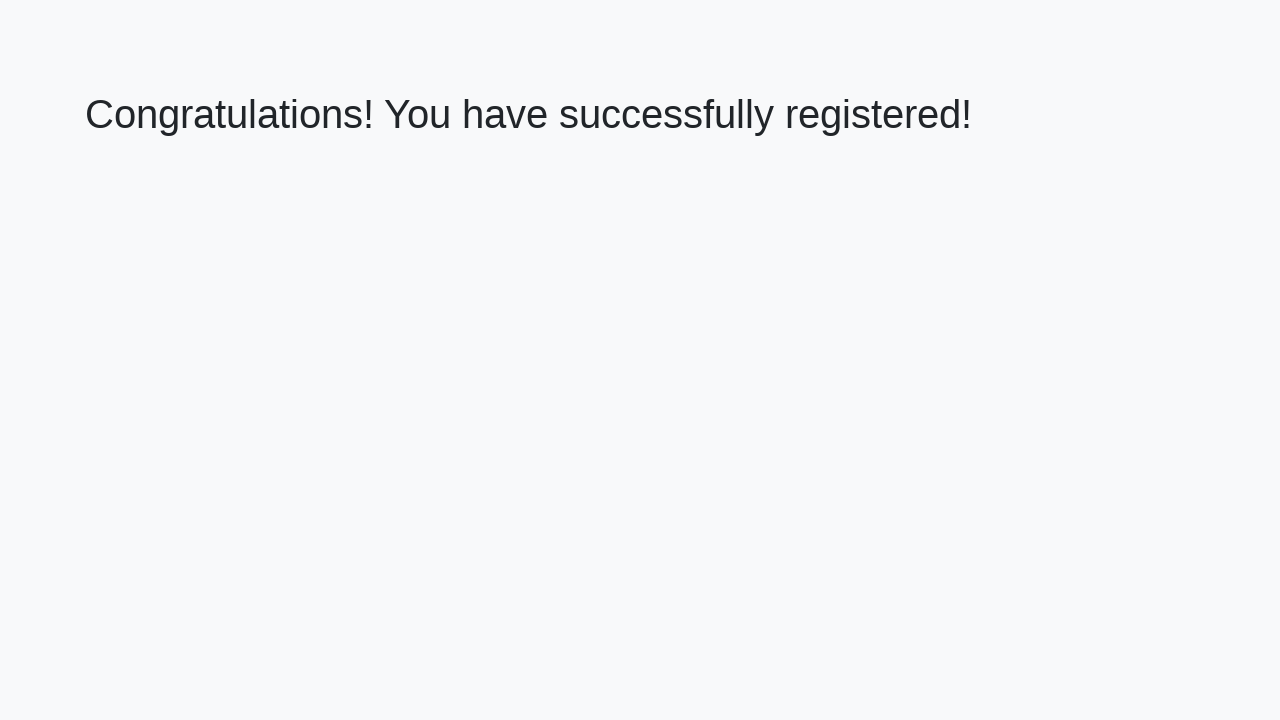